Tests a text box form by filling in user details (name, email, current address, permanent address), submitting the form, and verifying that the submitted data is displayed correctly in the output section.

Starting URL: http://demoqa.com/text-box

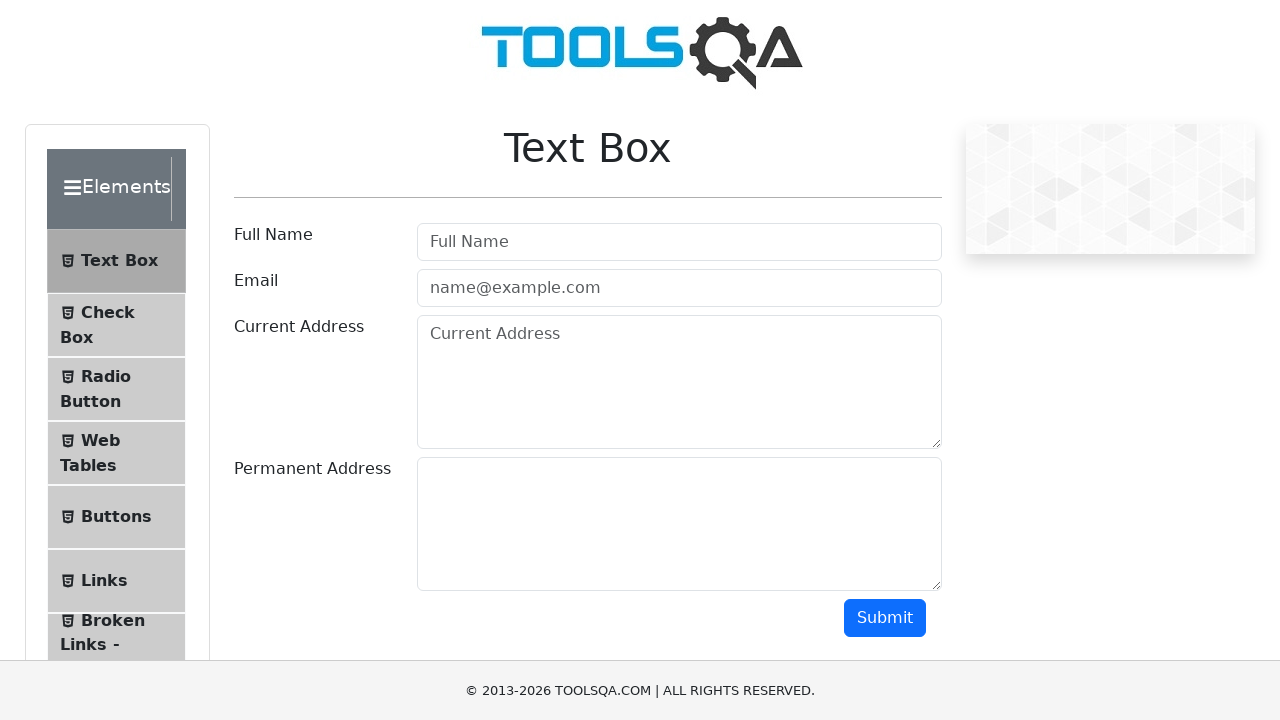

Filled user name field with 'John Doe' on #userName
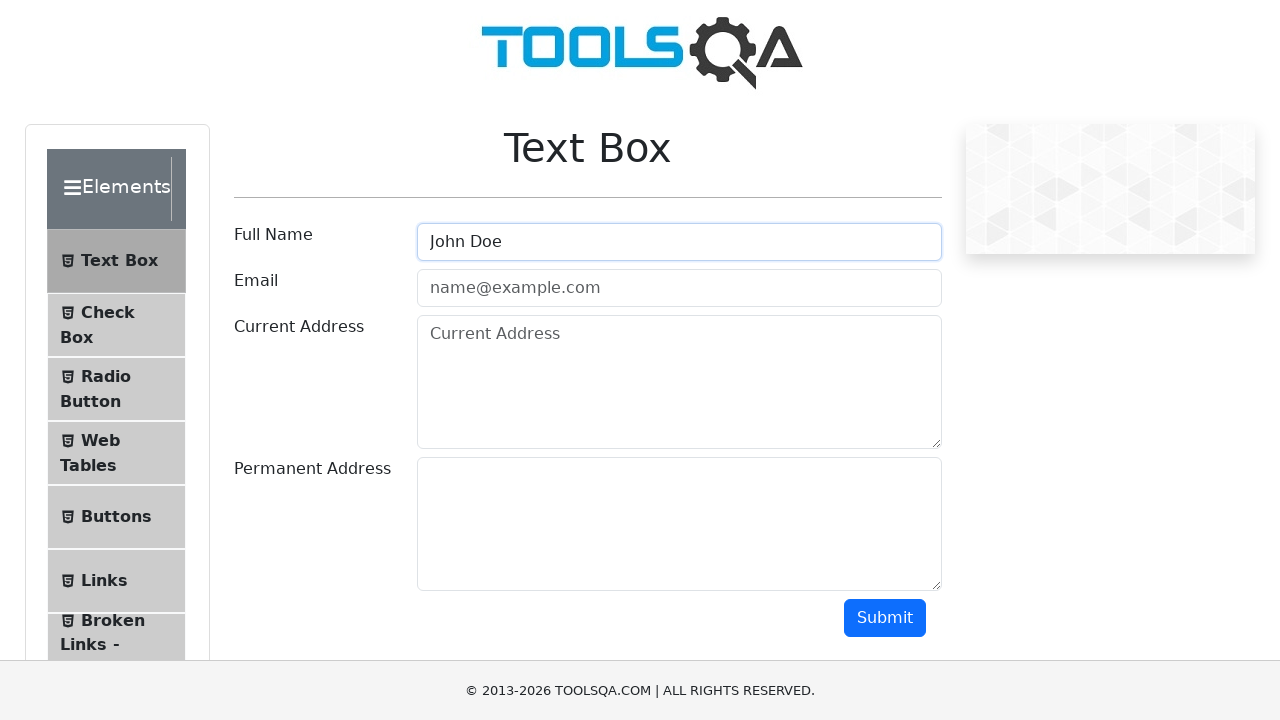

Filled email field with 'testemail@test.com' on [placeholder="name@example.com"]
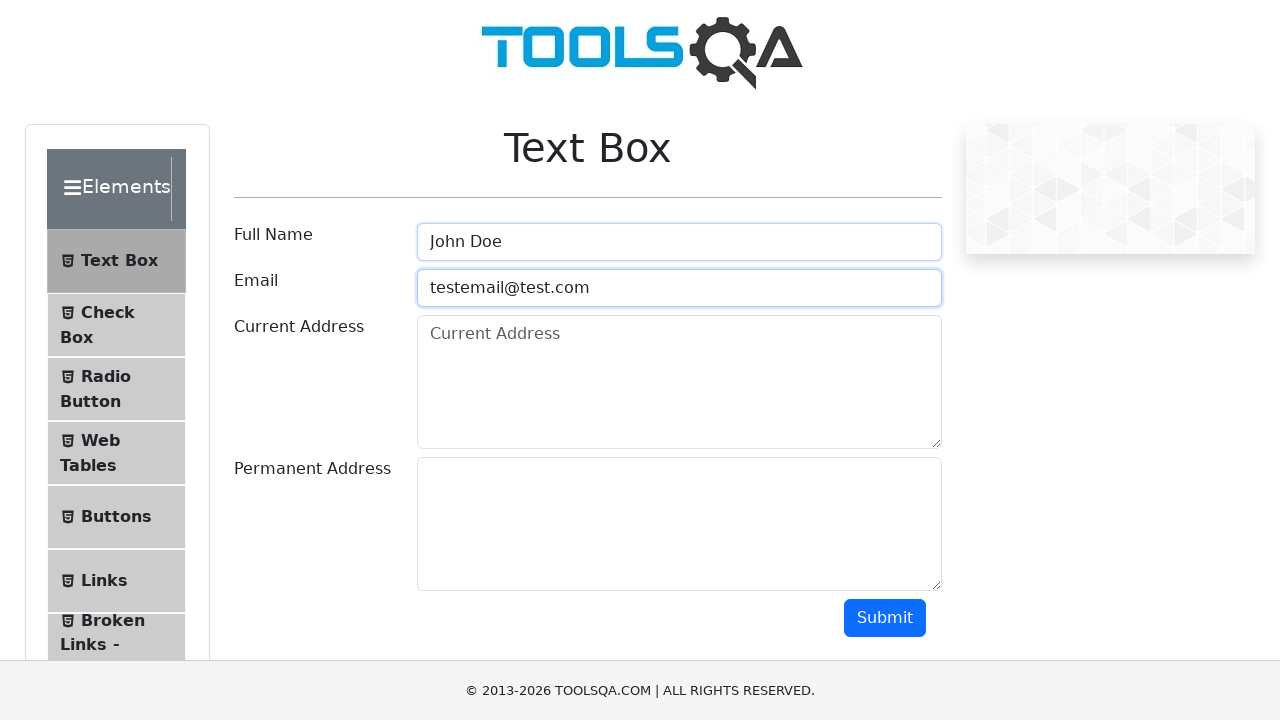

Filled current address field with '123 Main St' on #currentAddress
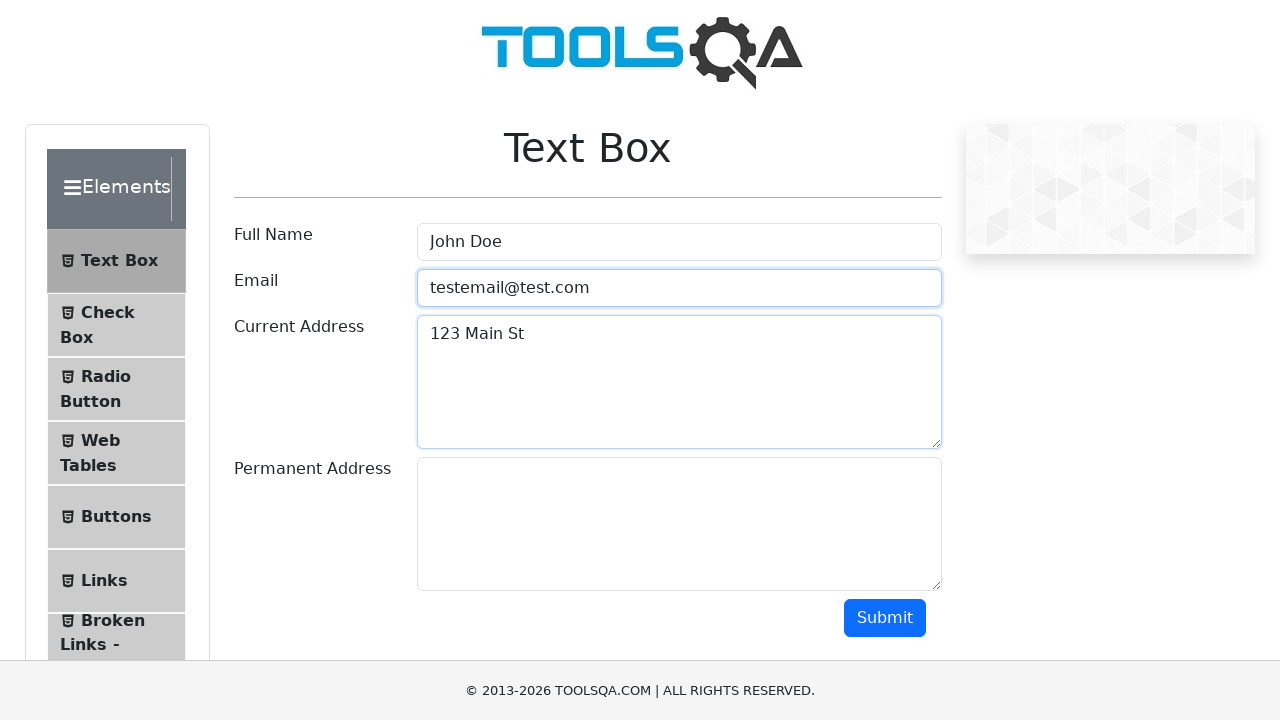

Filled permanent address field with '456 Elm St' on #permanentAddress
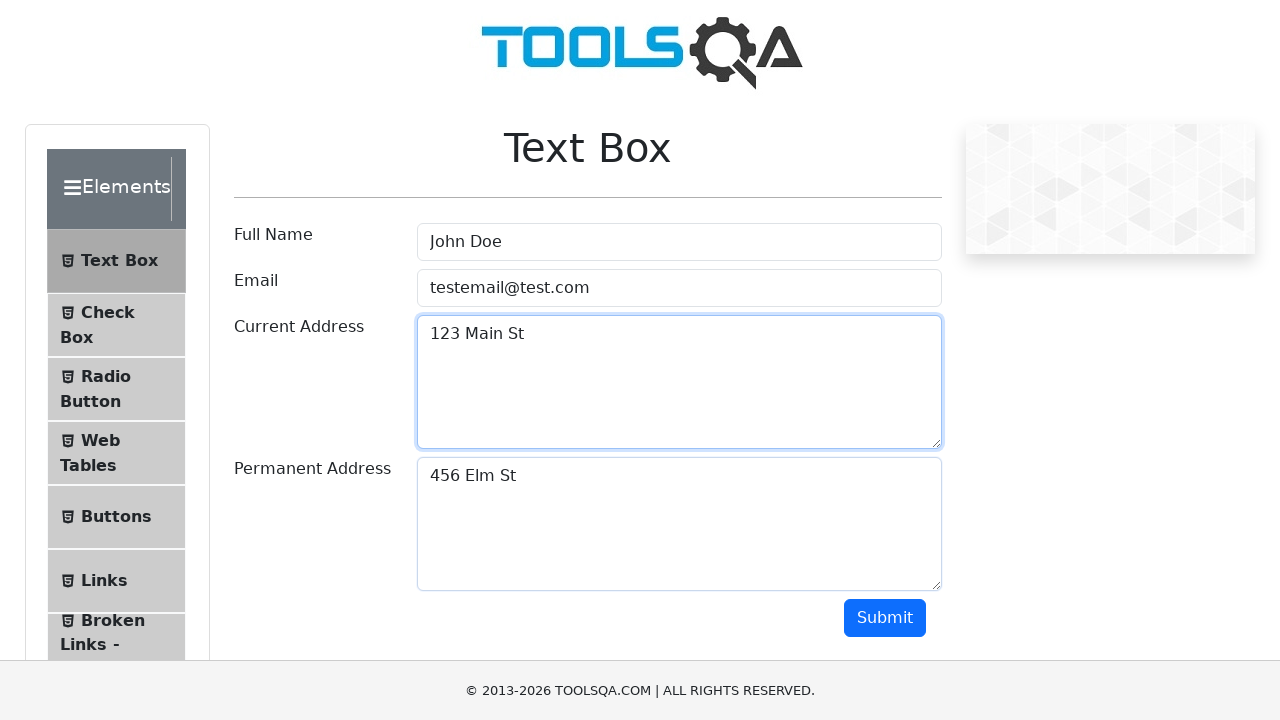

Clicked submit button to submit form at (885, 618) on #submit
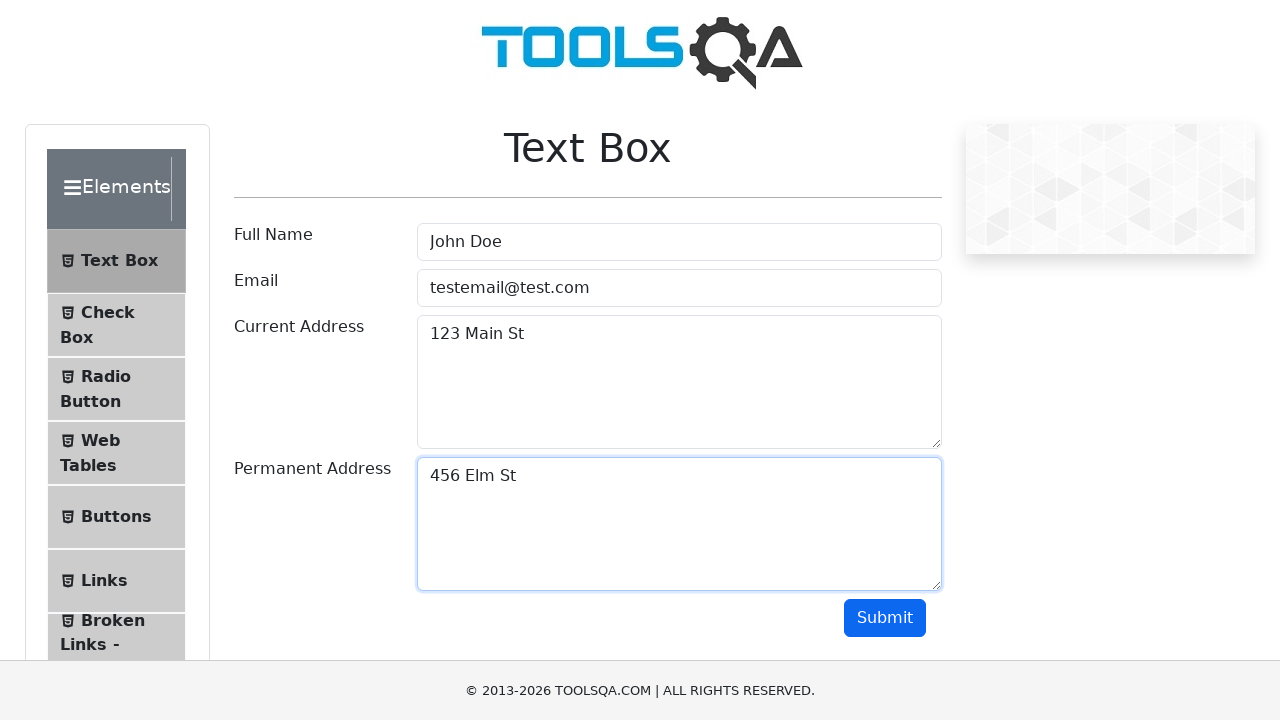

Verified name output field is visible
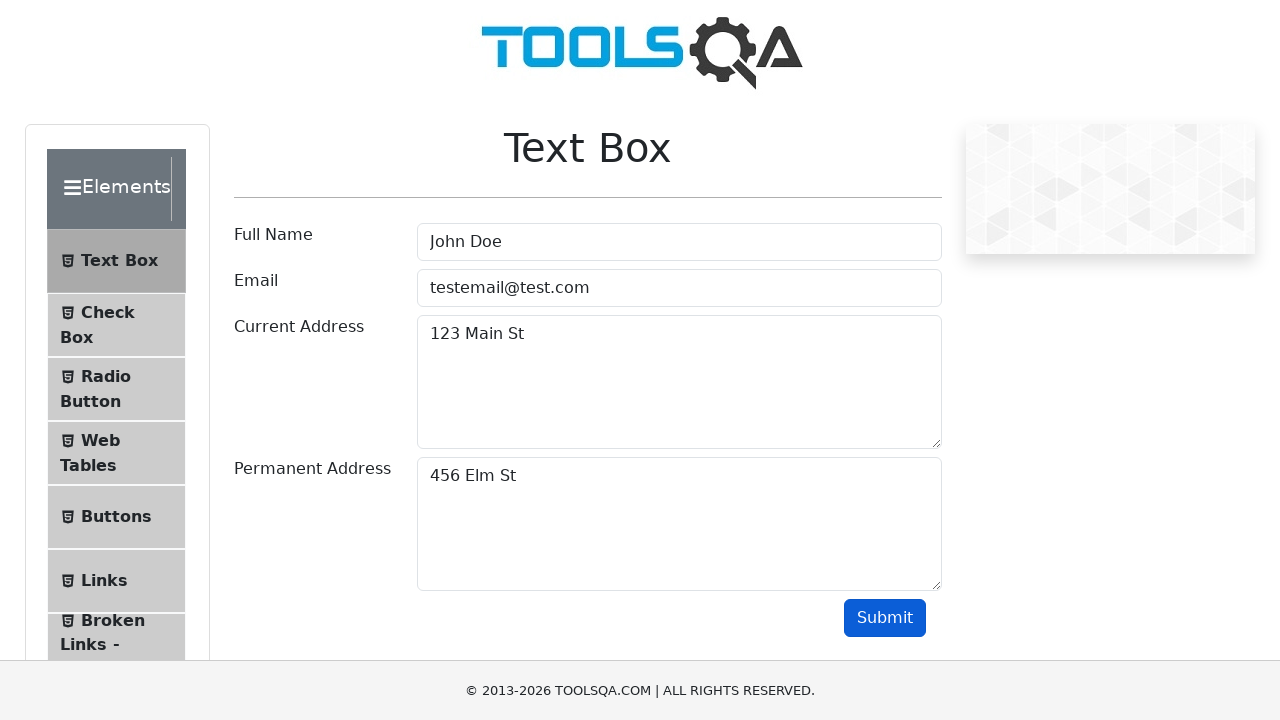

Verified name output displays 'Name:John Doe'
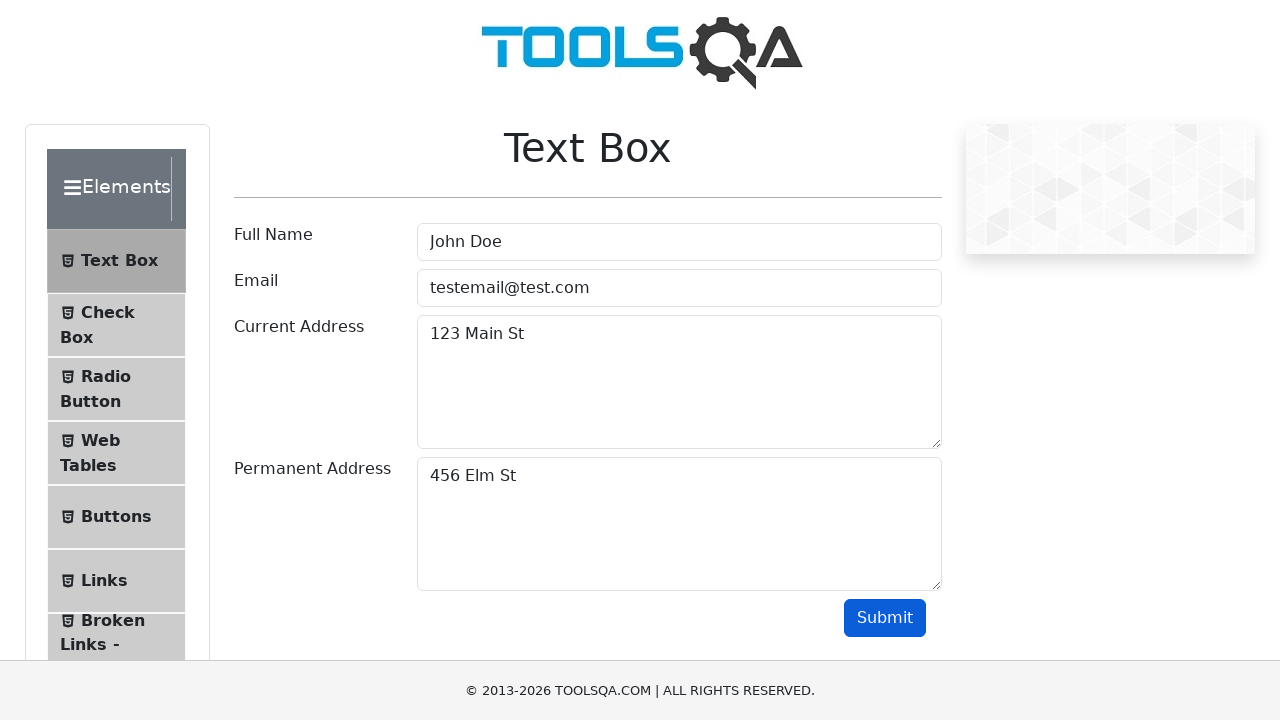

Verified email output field is visible
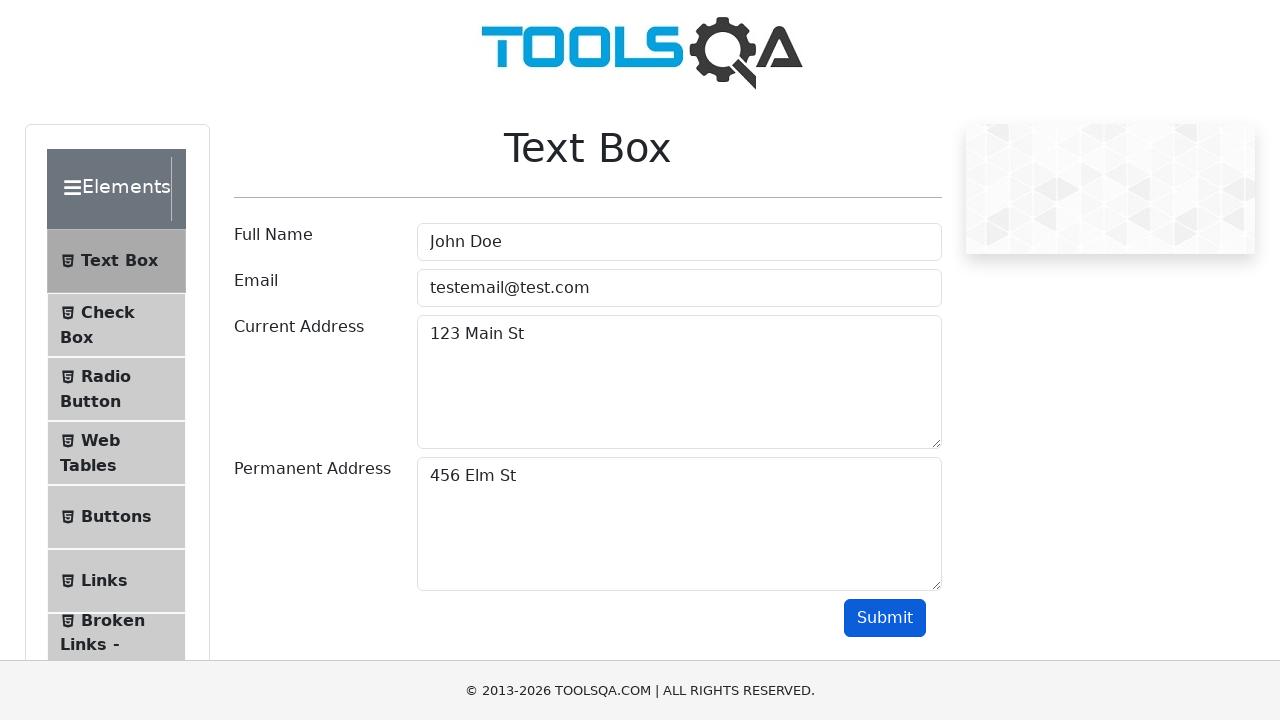

Verified email output displays 'Email:testemail@test.com'
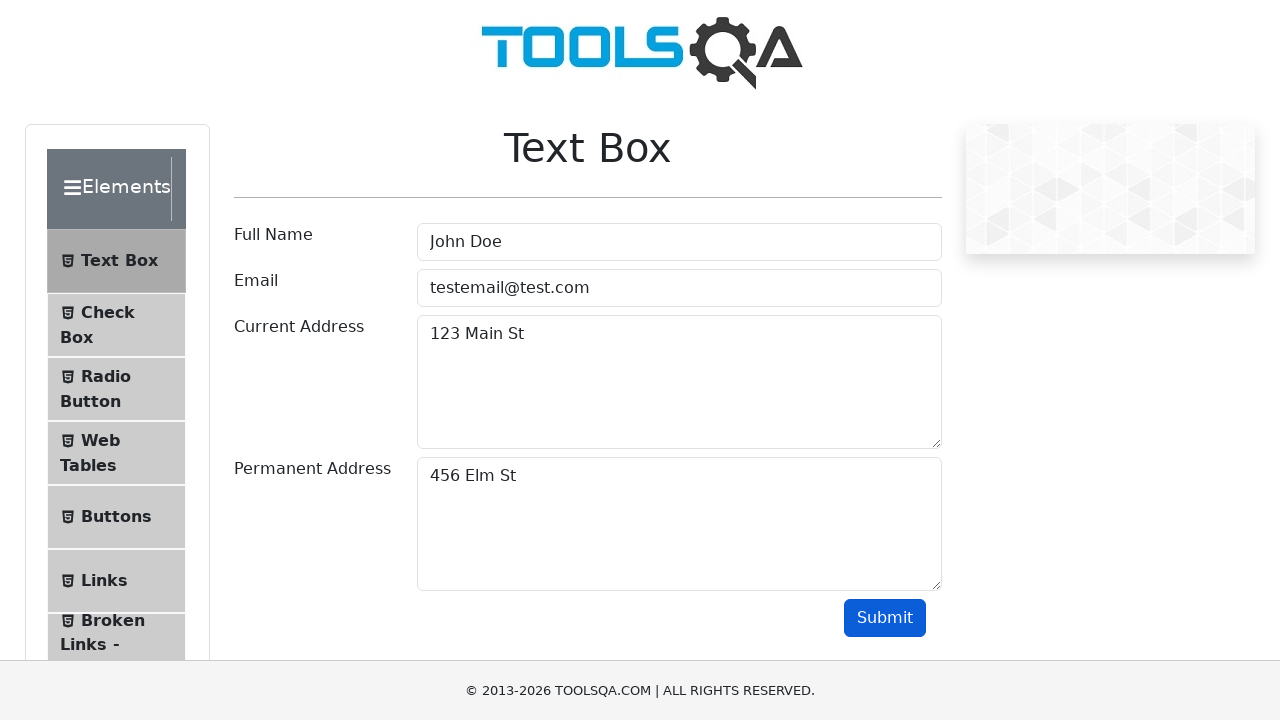

Verified current address output field is visible
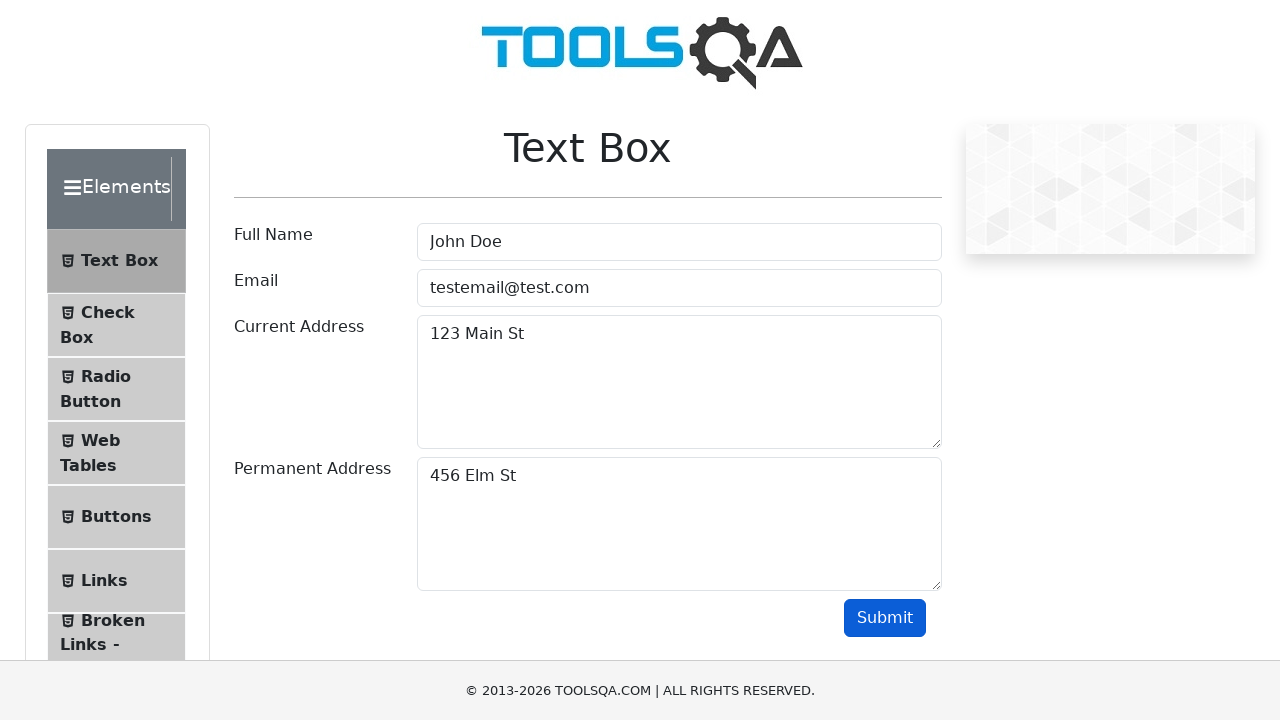

Verified current address output displays 'Current Address :123 Main St'
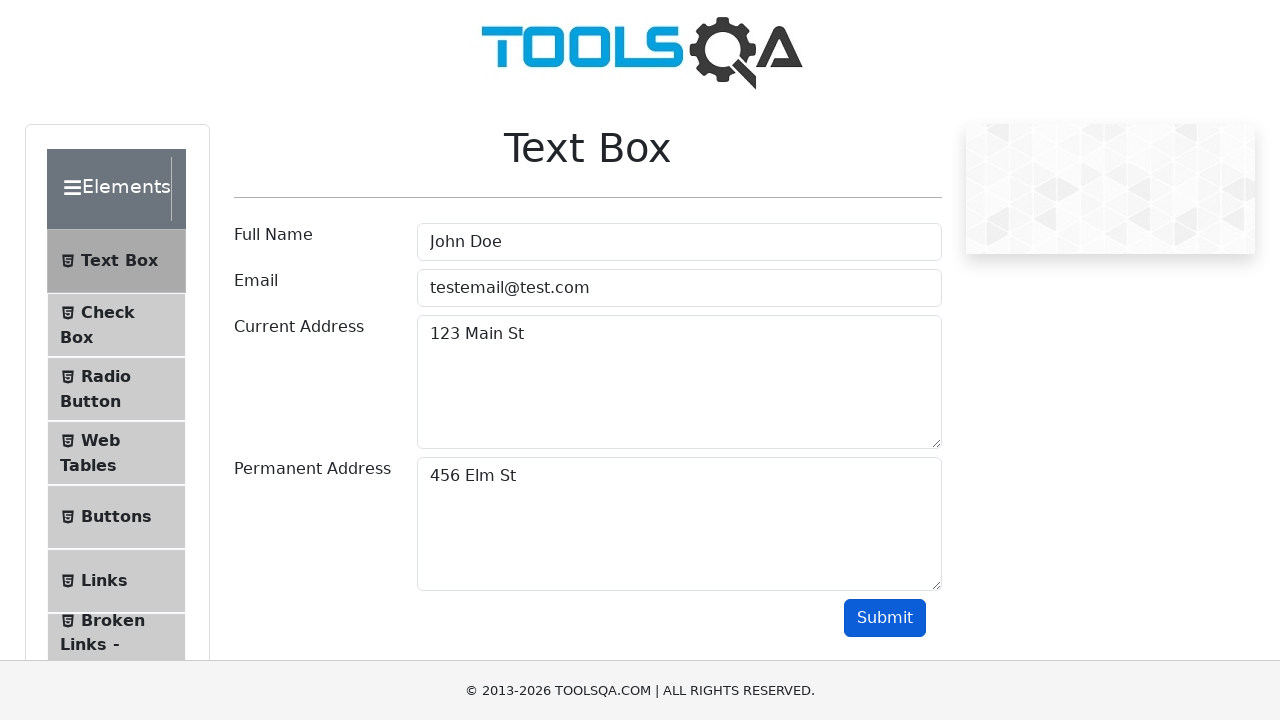

Verified permanent address output field is visible
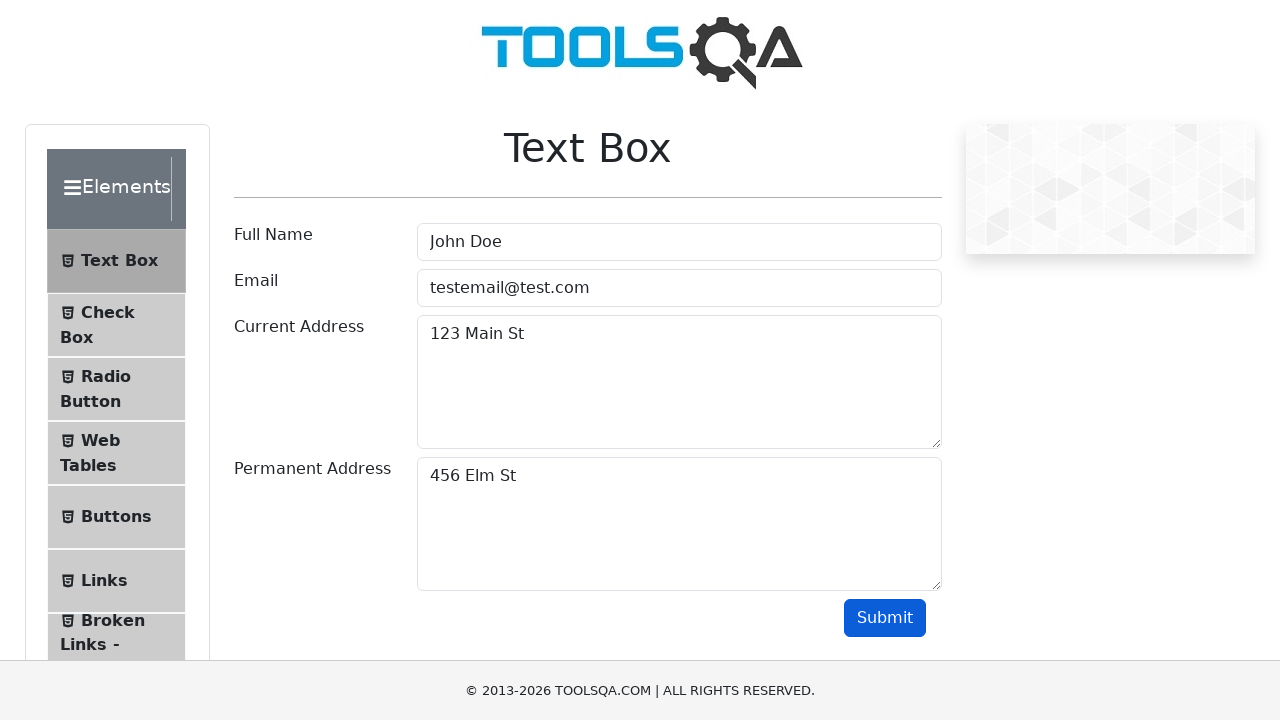

Verified permanent address output displays 'Permananet Address :456 Elm St'
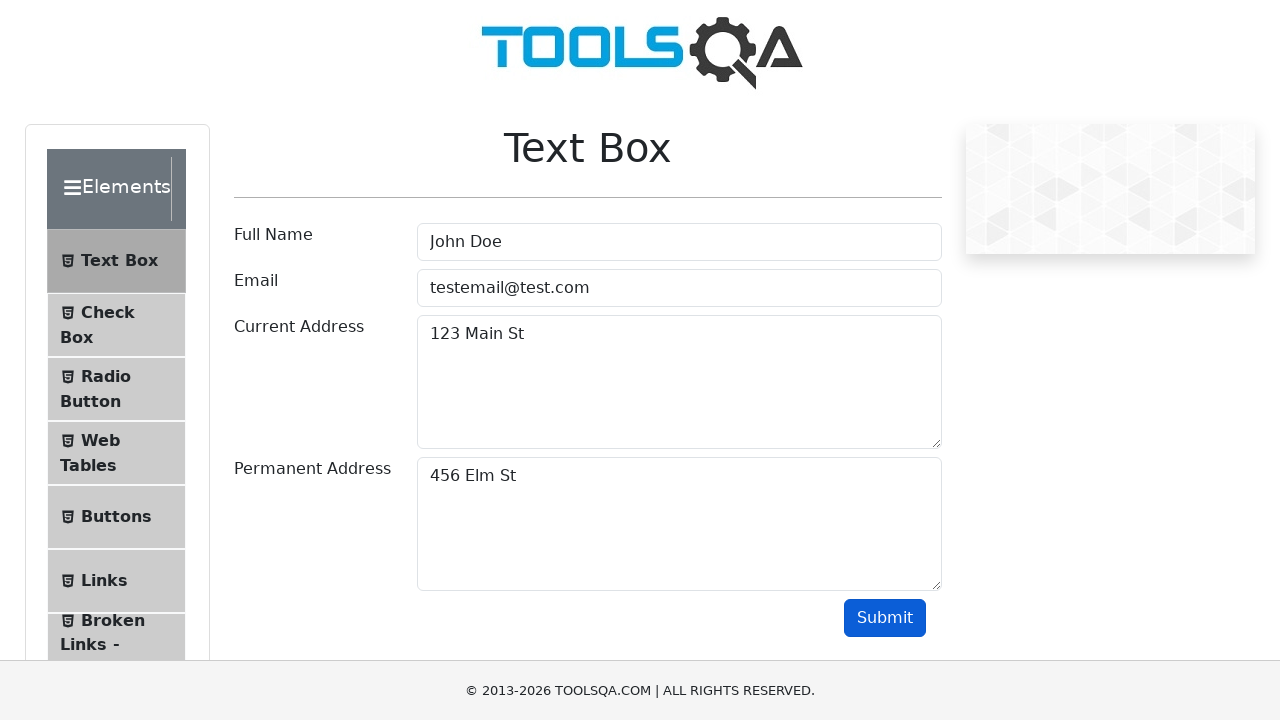

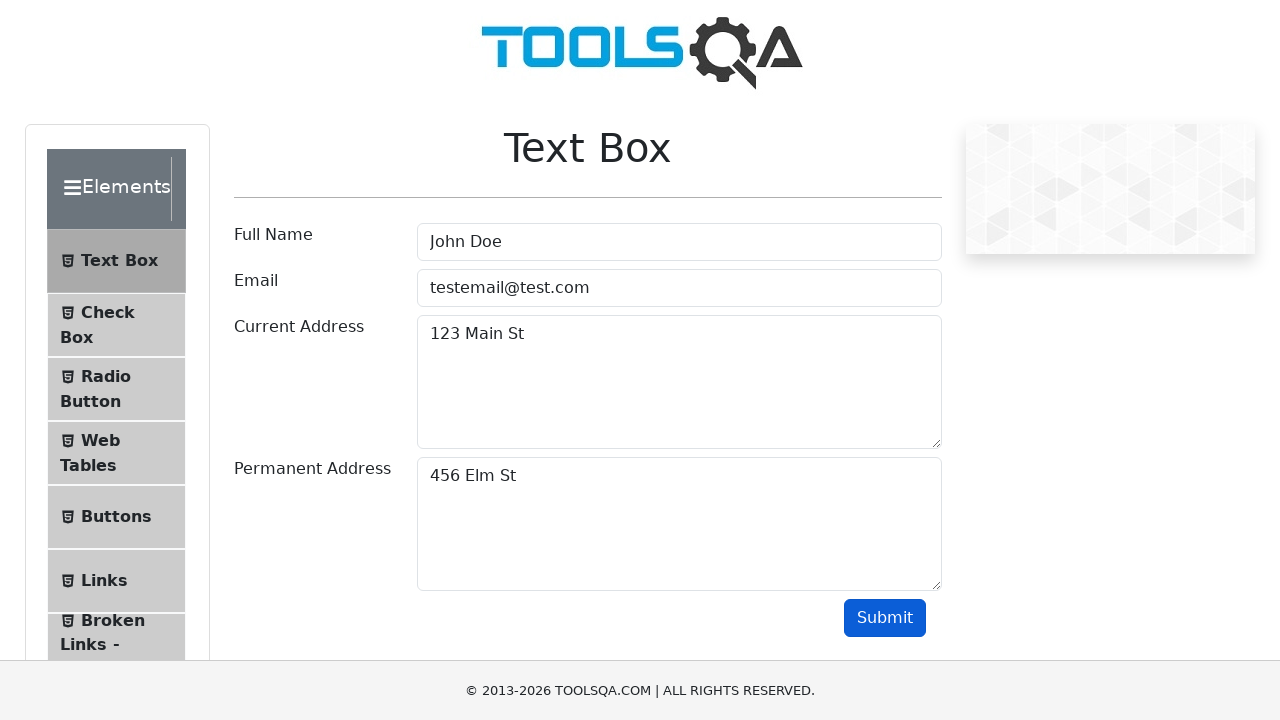